Tests select dropdown functionality by selecting options using different methods - by index, by value, and by visible text

Starting URL: https://rahulshettyacademy.com/AutomationPractice/

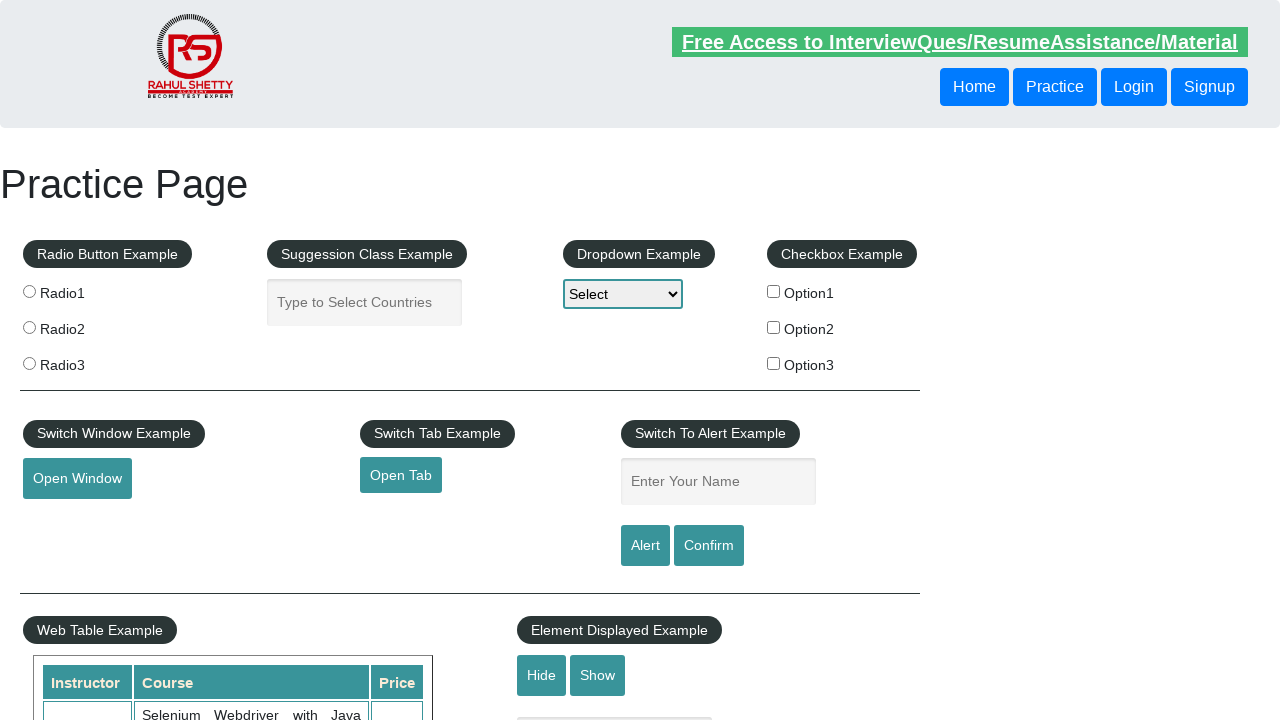

Selected first option by index (empty option) from dropdown on #dropdown-class-example
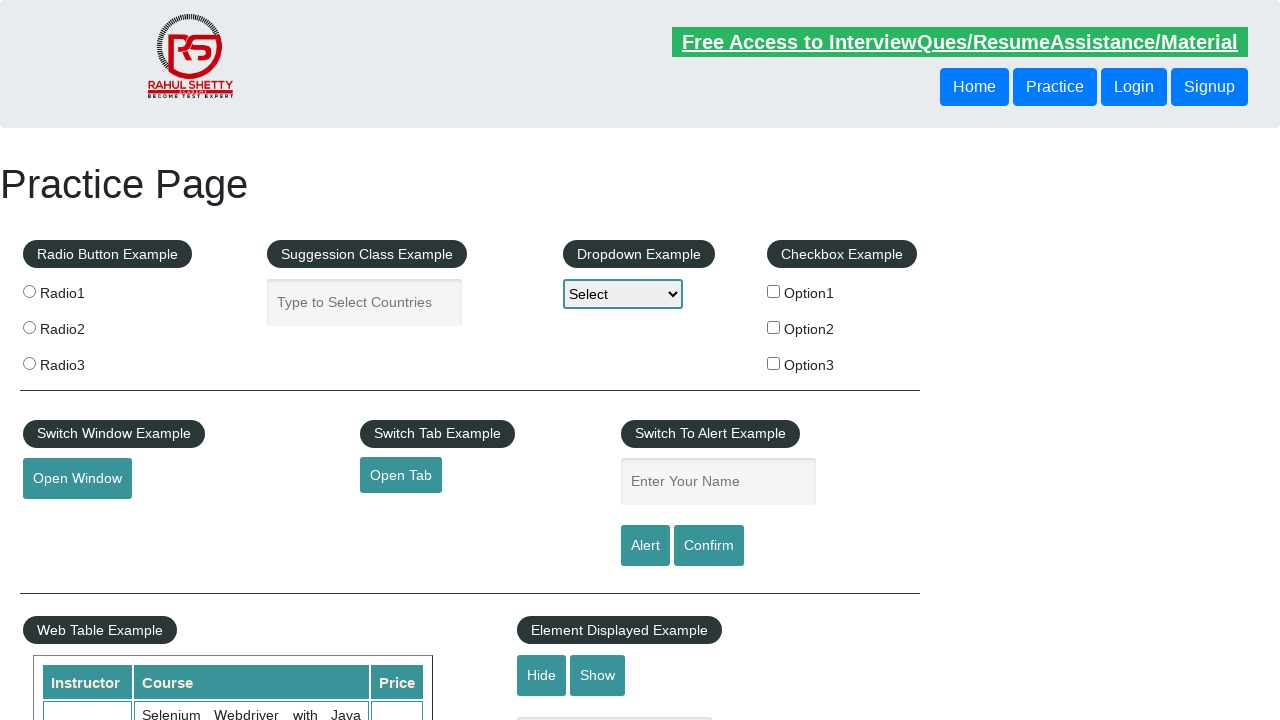

Selected option3 by value from dropdown on #dropdown-class-example
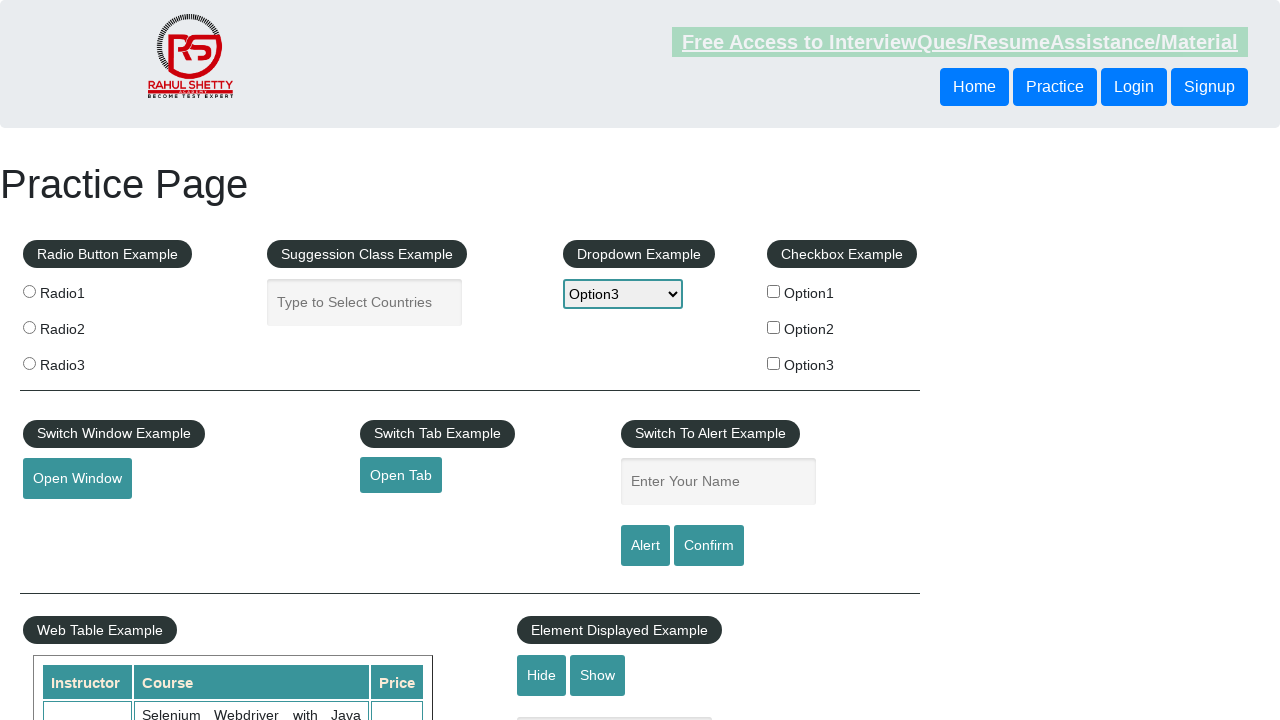

Selected Option2 by visible text from dropdown on #dropdown-class-example
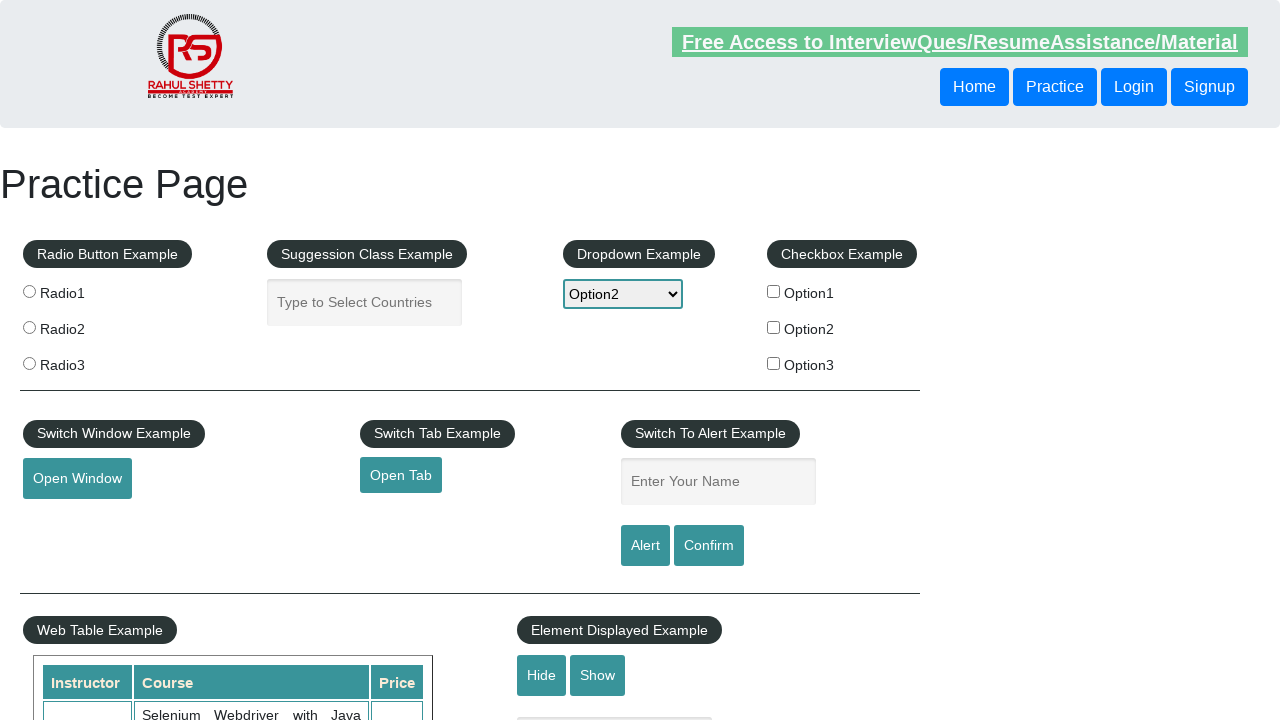

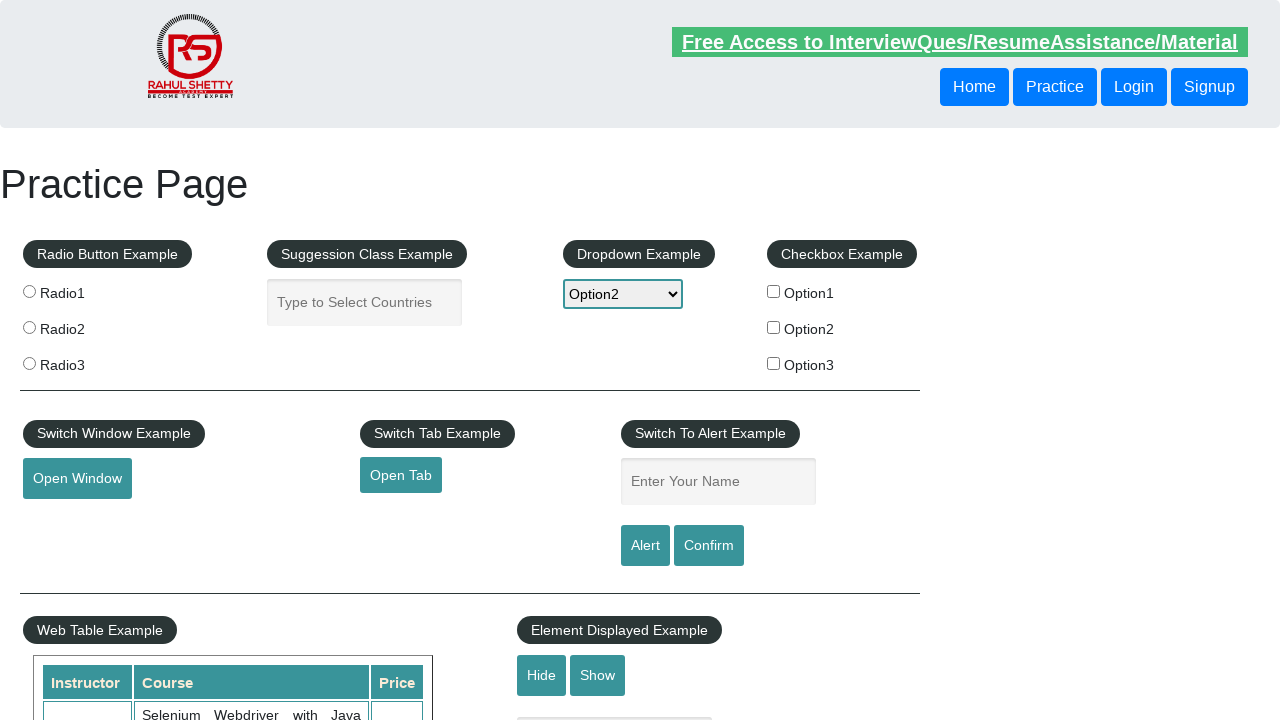